Tests filtering to display only completed todo items

Starting URL: https://demo.playwright.dev/todomvc

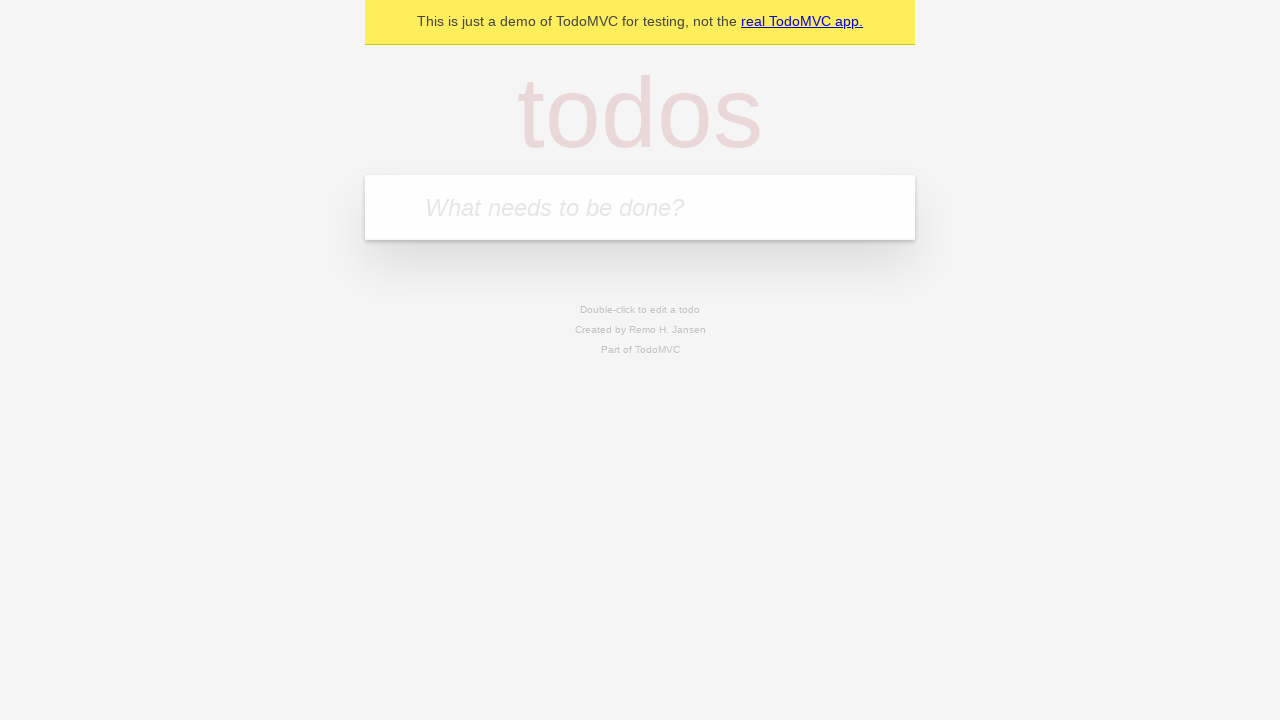

Filled todo input with 'buy some cheese' on internal:attr=[placeholder="What needs to be done?"i]
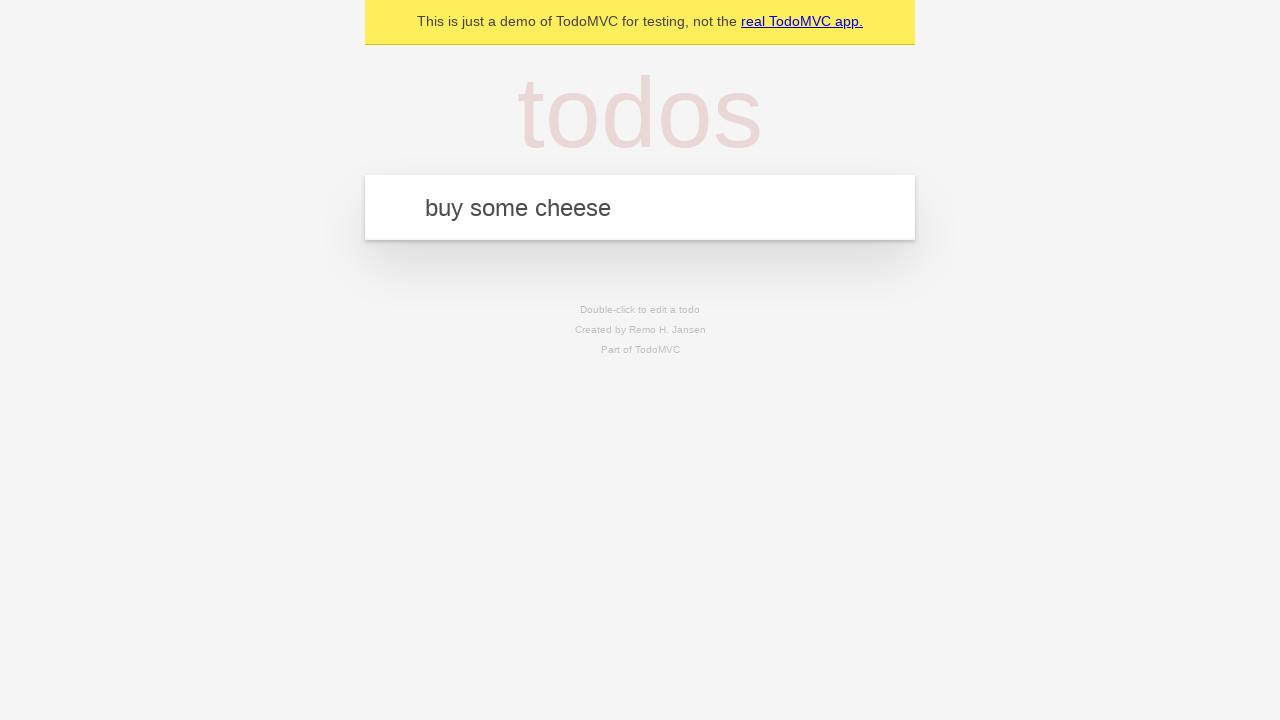

Pressed Enter to create first todo item on internal:attr=[placeholder="What needs to be done?"i]
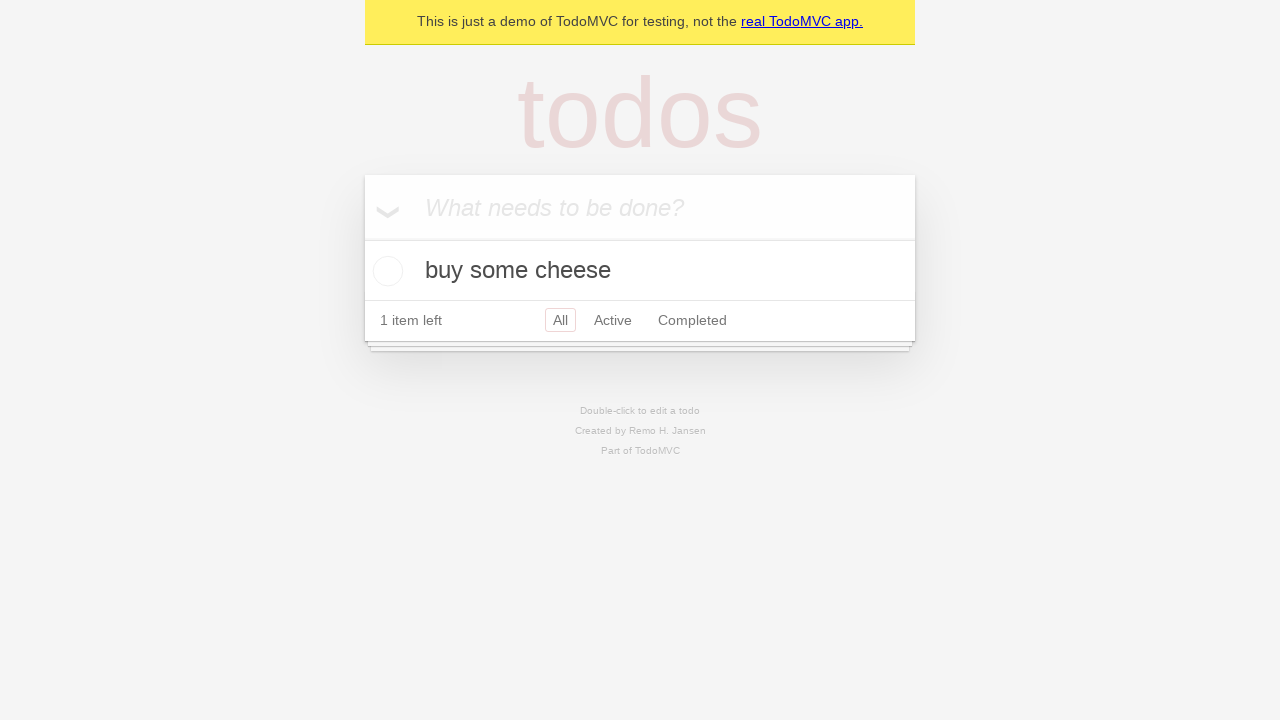

Filled todo input with 'feed the cat' on internal:attr=[placeholder="What needs to be done?"i]
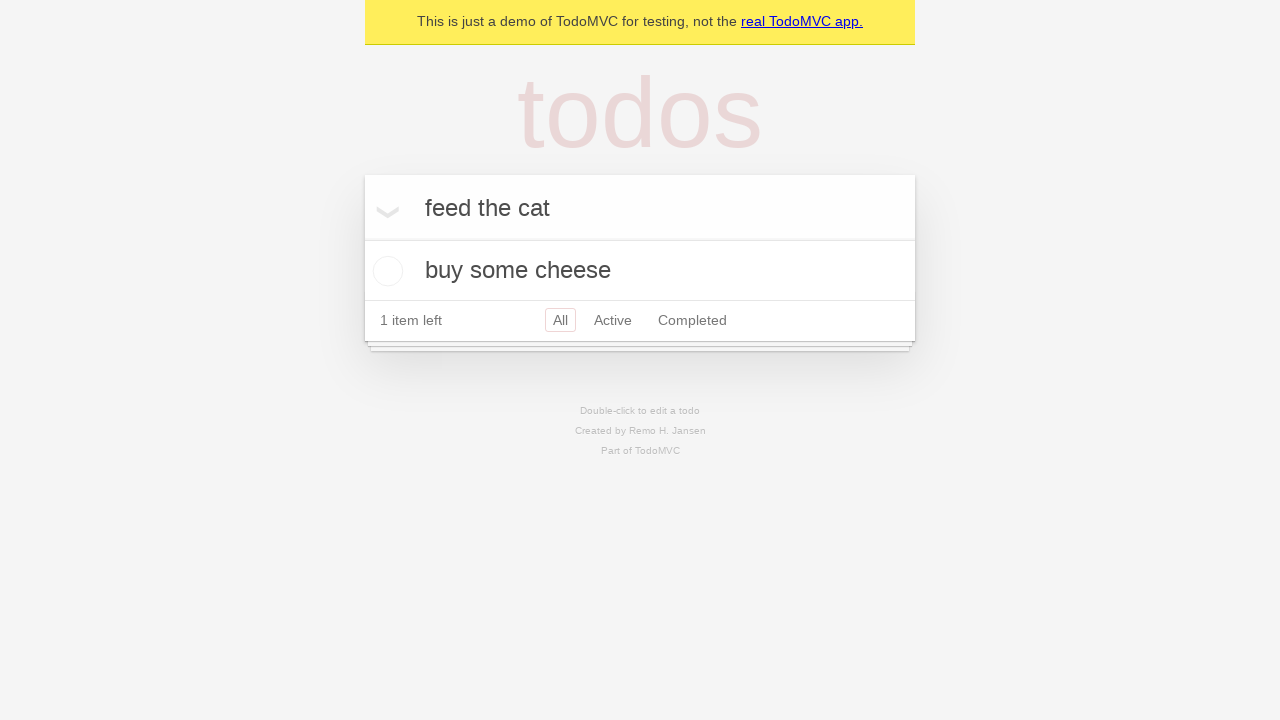

Pressed Enter to create second todo item on internal:attr=[placeholder="What needs to be done?"i]
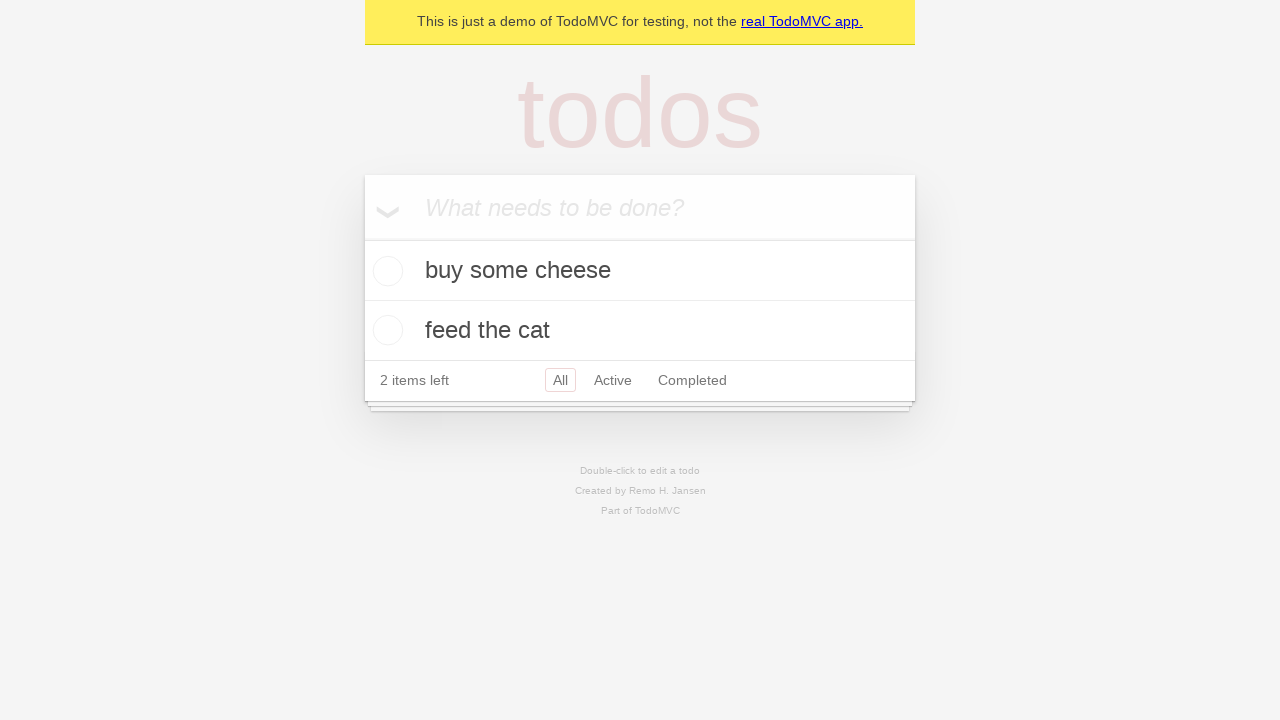

Filled todo input with 'book a doctors appointment' on internal:attr=[placeholder="What needs to be done?"i]
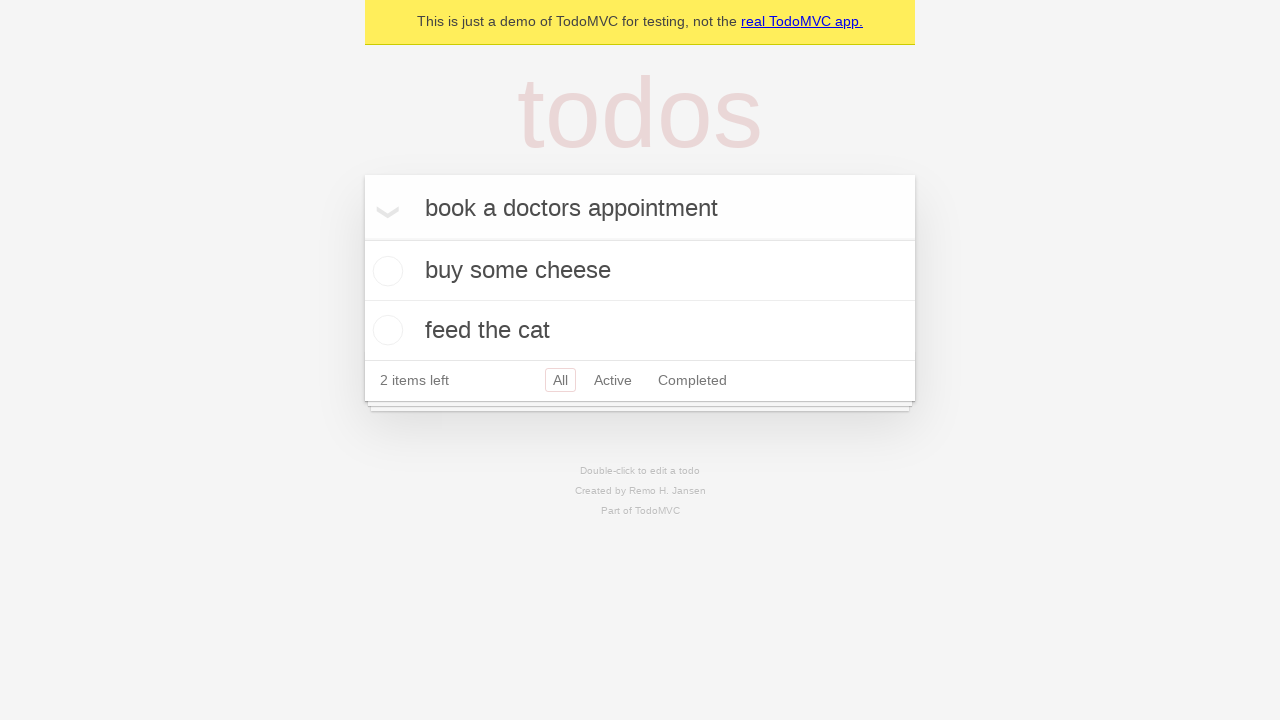

Pressed Enter to create third todo item on internal:attr=[placeholder="What needs to be done?"i]
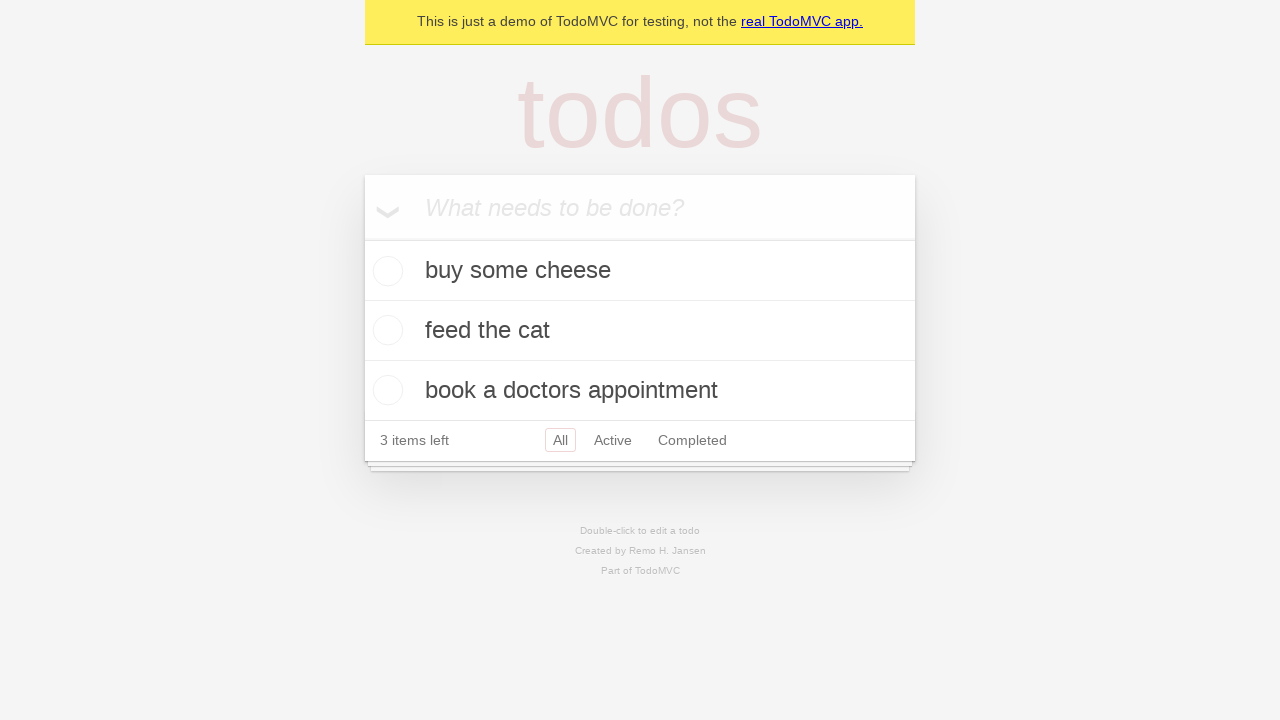

Checked the second todo item as completed at (385, 330) on internal:testid=[data-testid="todo-item"s] >> nth=1 >> internal:role=checkbox
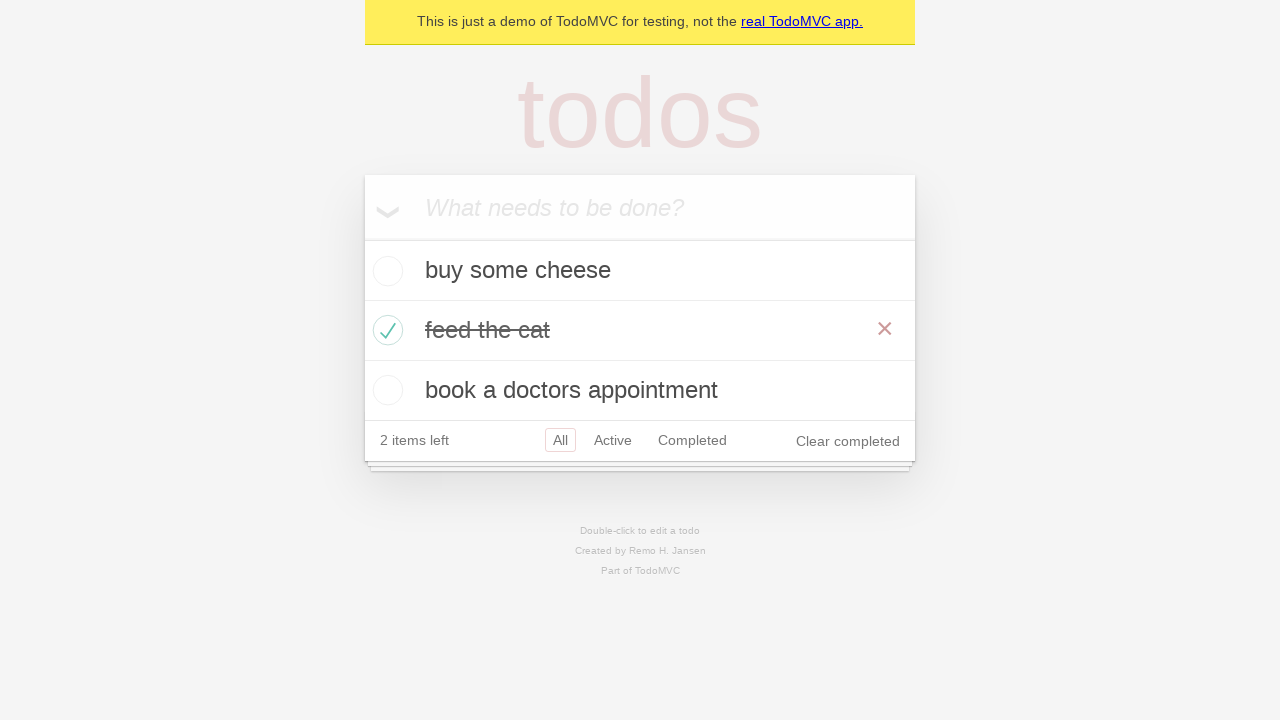

Clicked Completed filter to display only completed items at (692, 440) on internal:role=link[name="Completed"i]
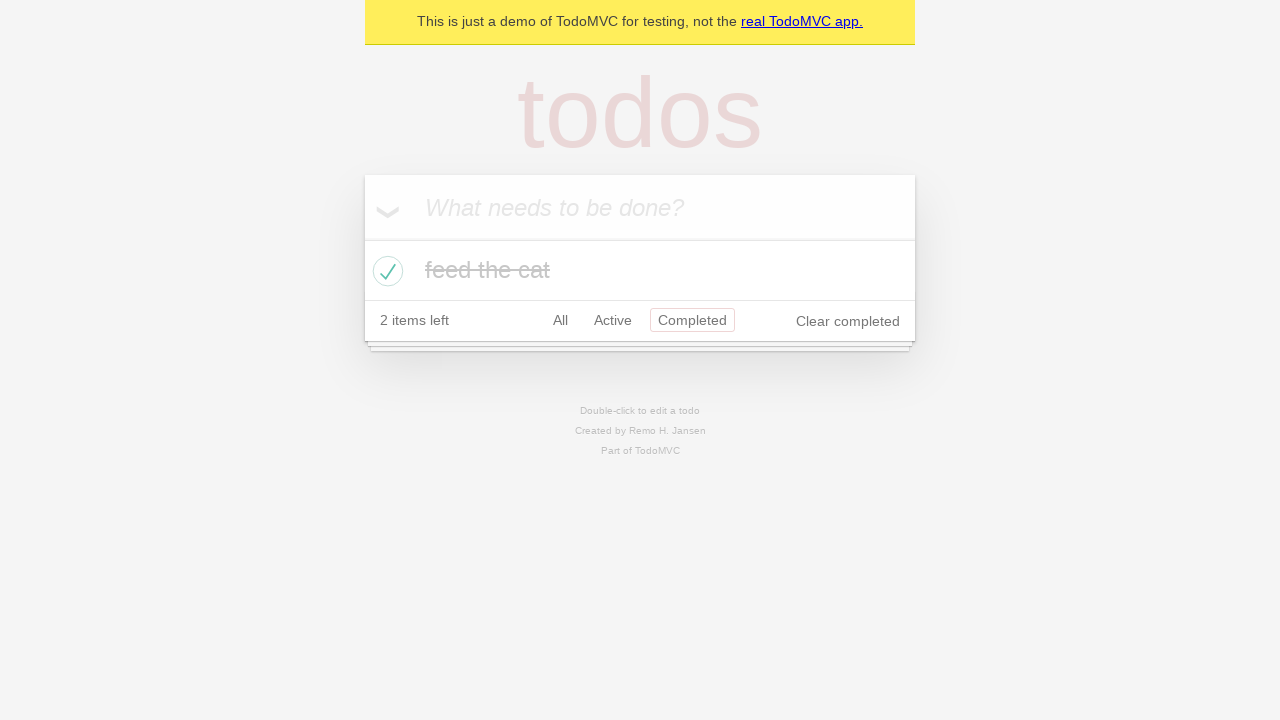

Filtered view loaded showing only completed todo items
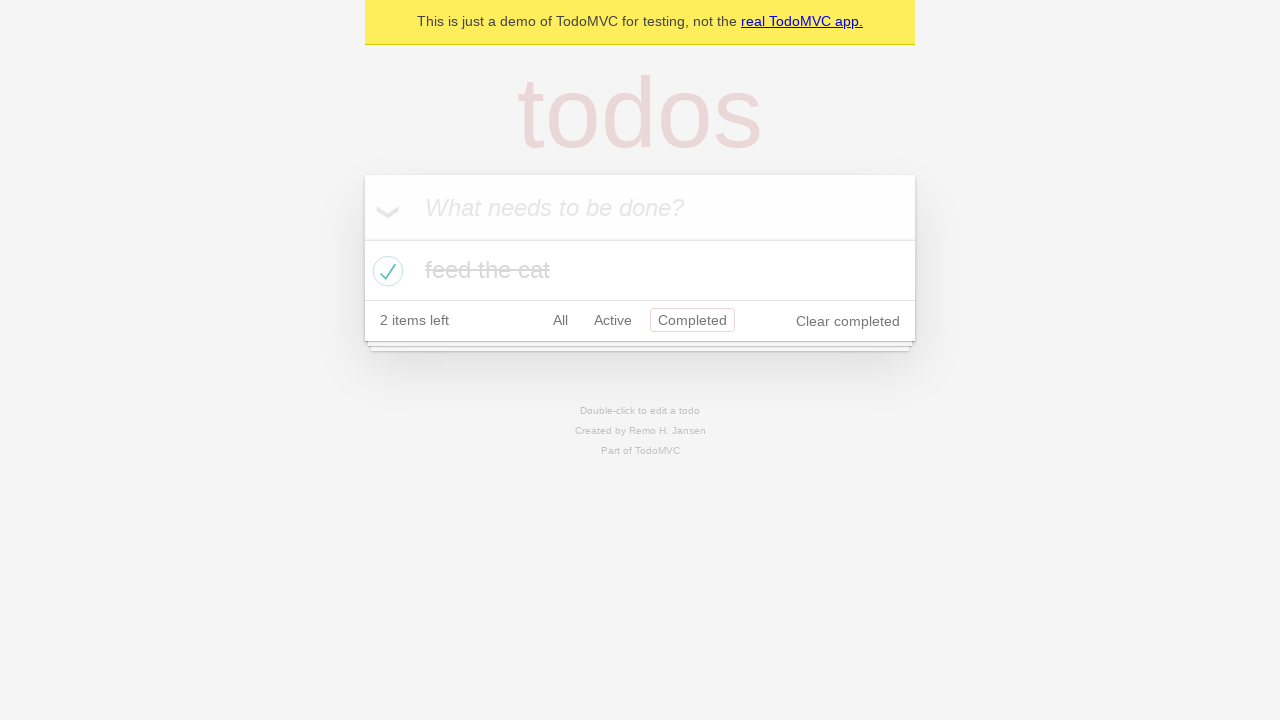

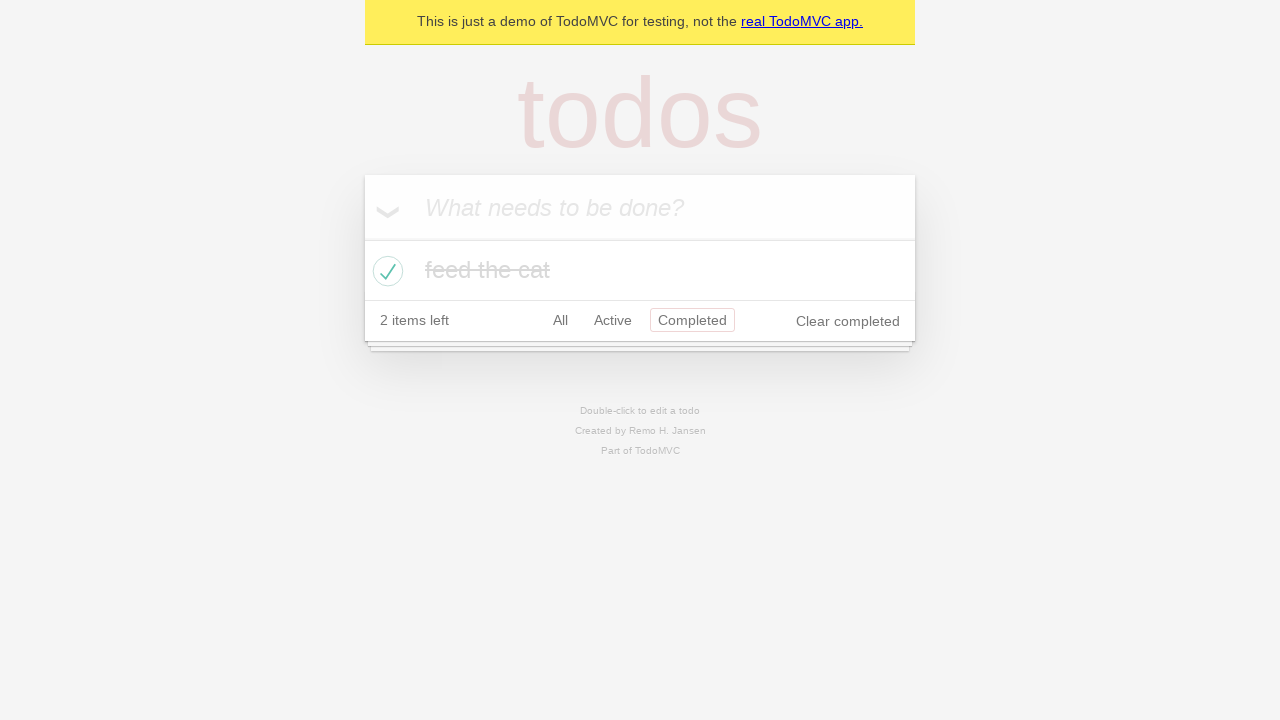